Tests checkbox interactions by clicking to toggle their checked states

Starting URL: https://the-internet.herokuapp.com/

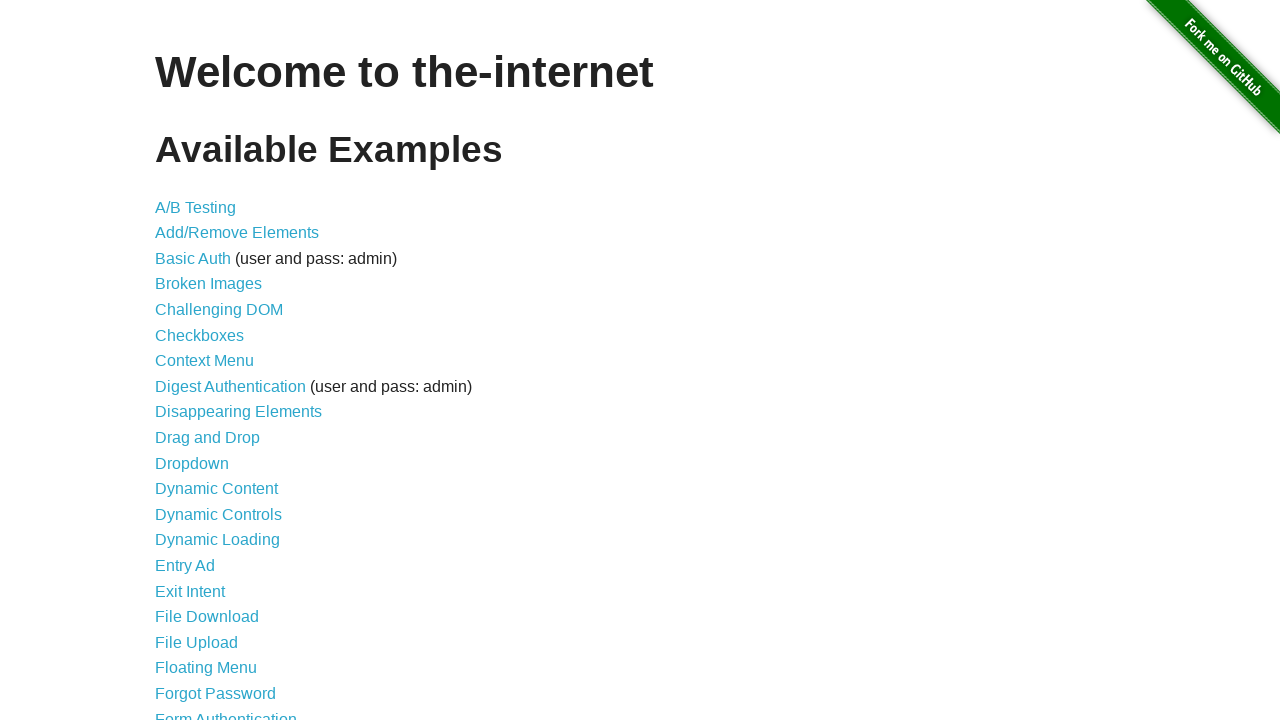

Clicked link to navigate to checkboxes page at (200, 335) on a[href='/checkboxes']
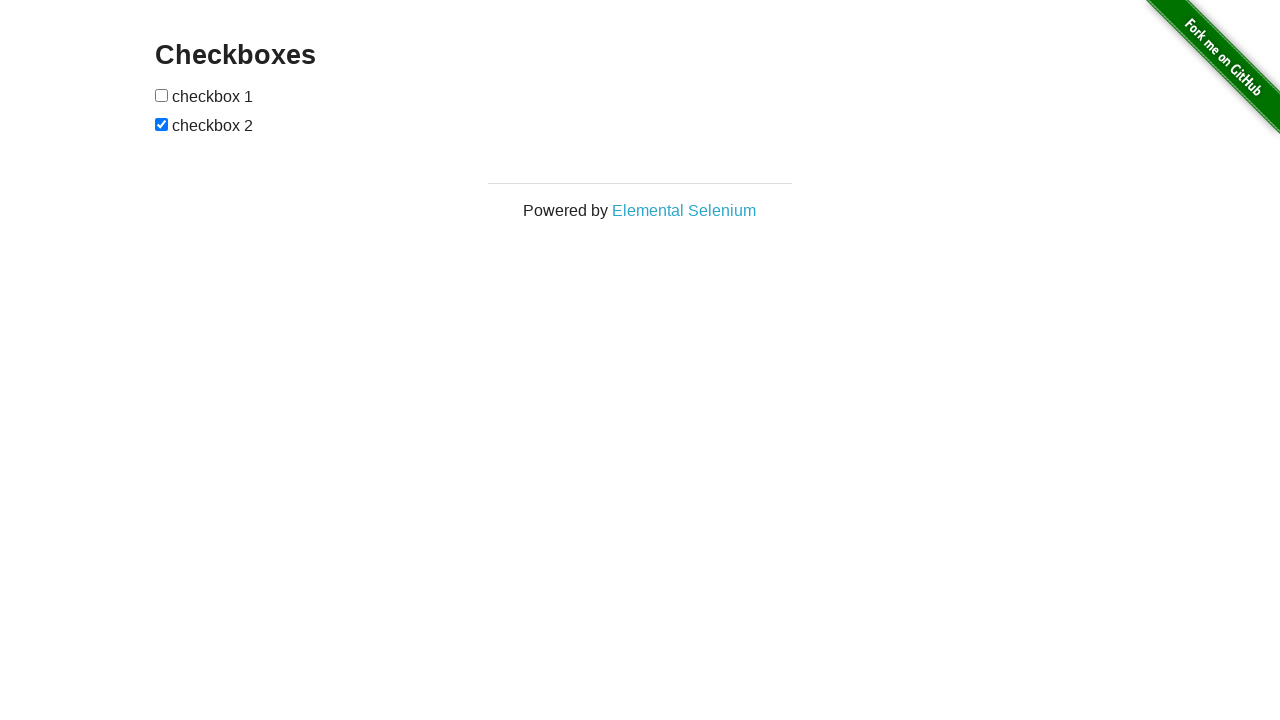

Located first checkbox element
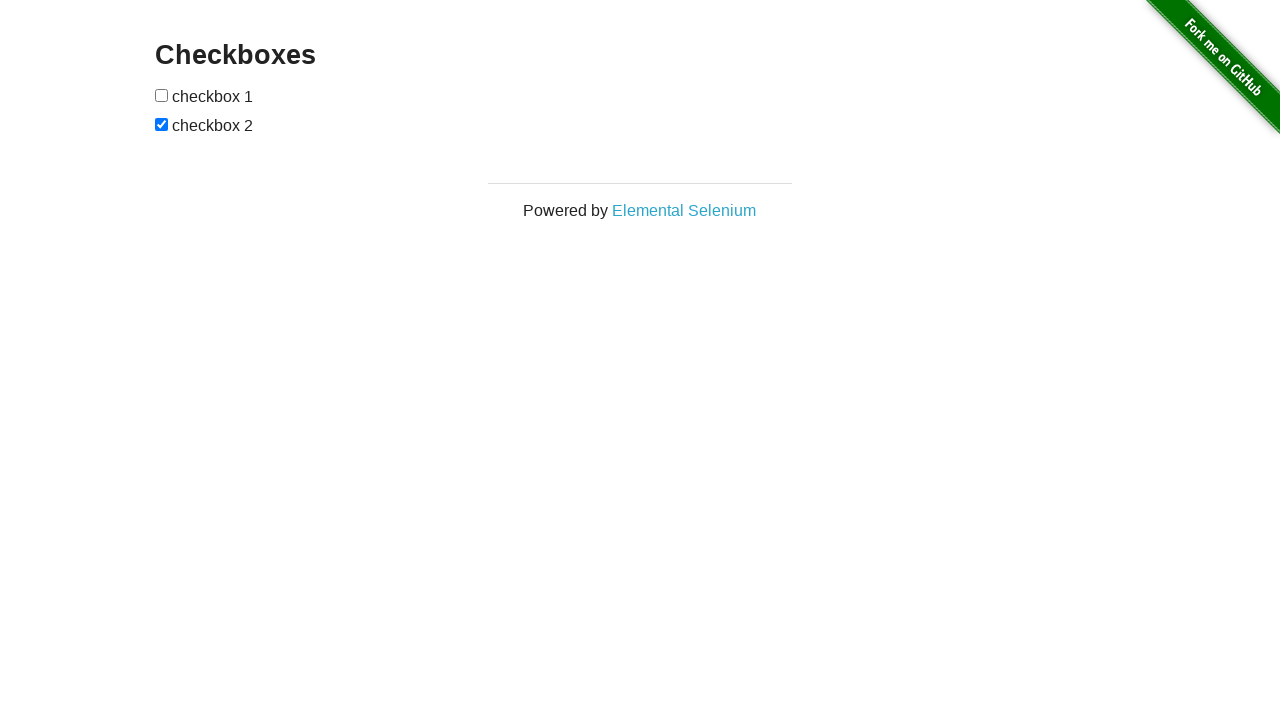

Located second checkbox element
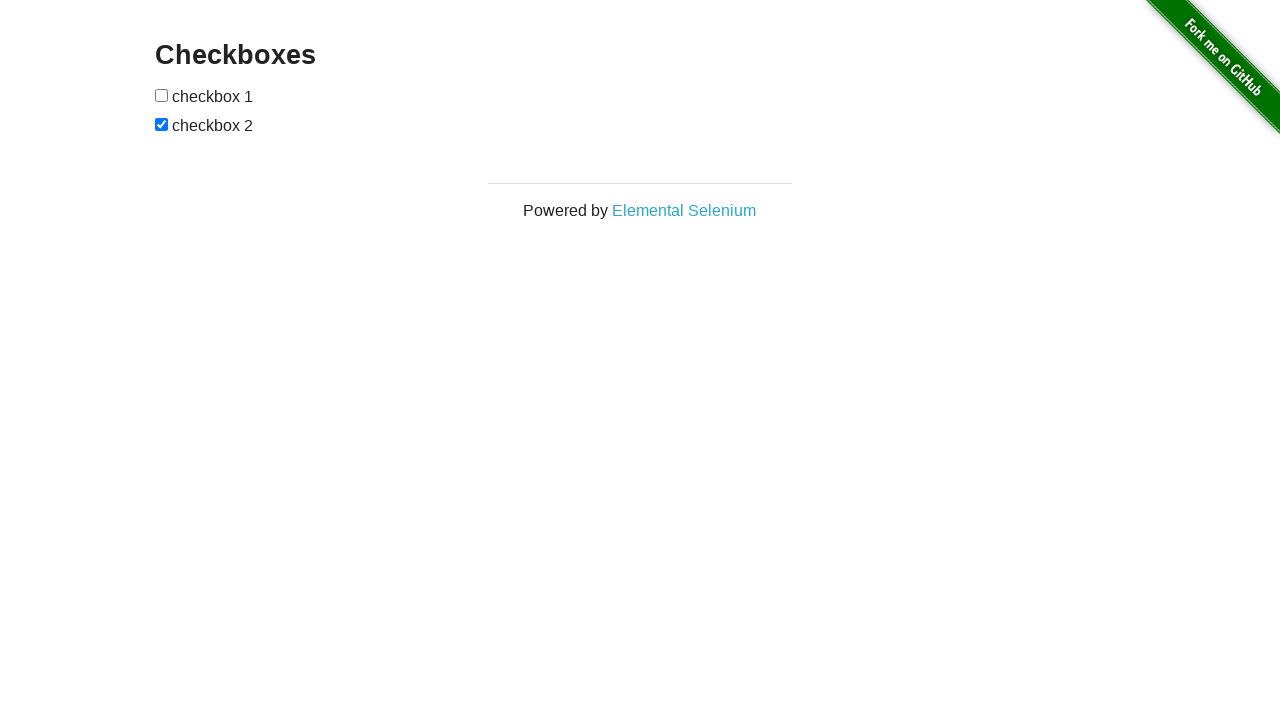

Clicked first checkbox to toggle its state at (162, 95) on xpath=//form[@id='checkboxes']/input[1]
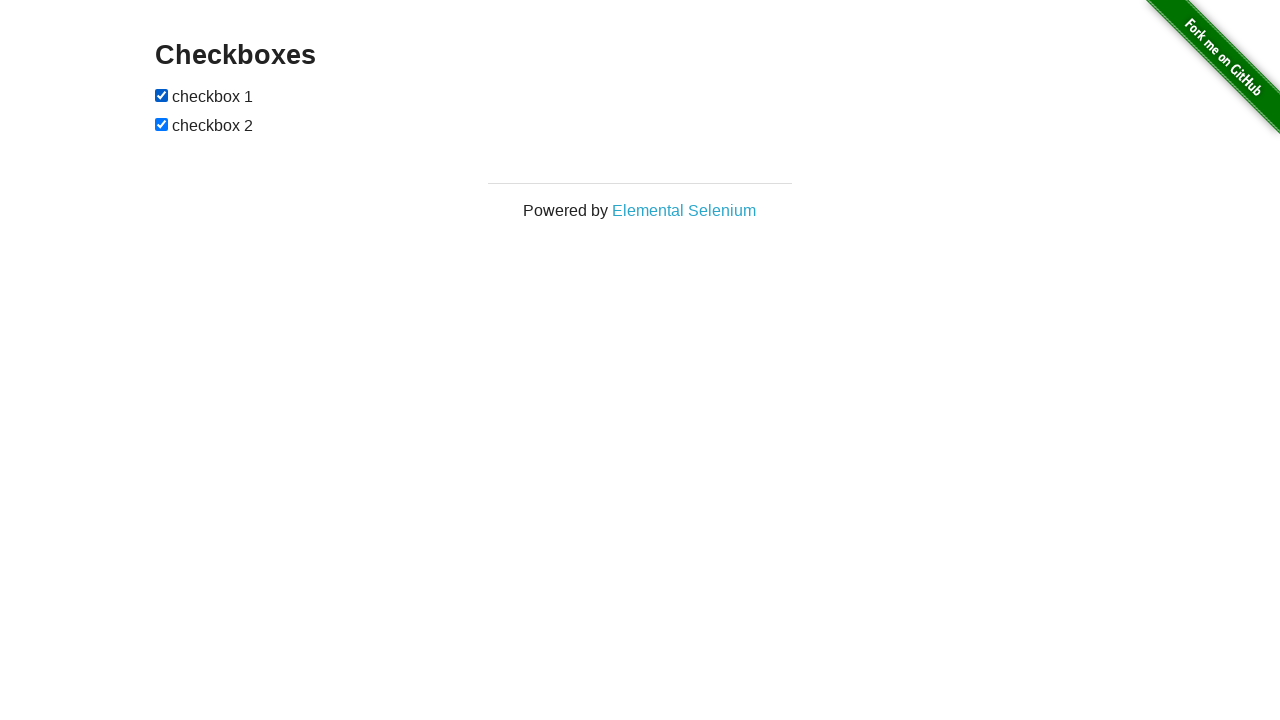

Clicked second checkbox to toggle its state at (162, 124) on xpath=//form[@id='checkboxes']/input[2]
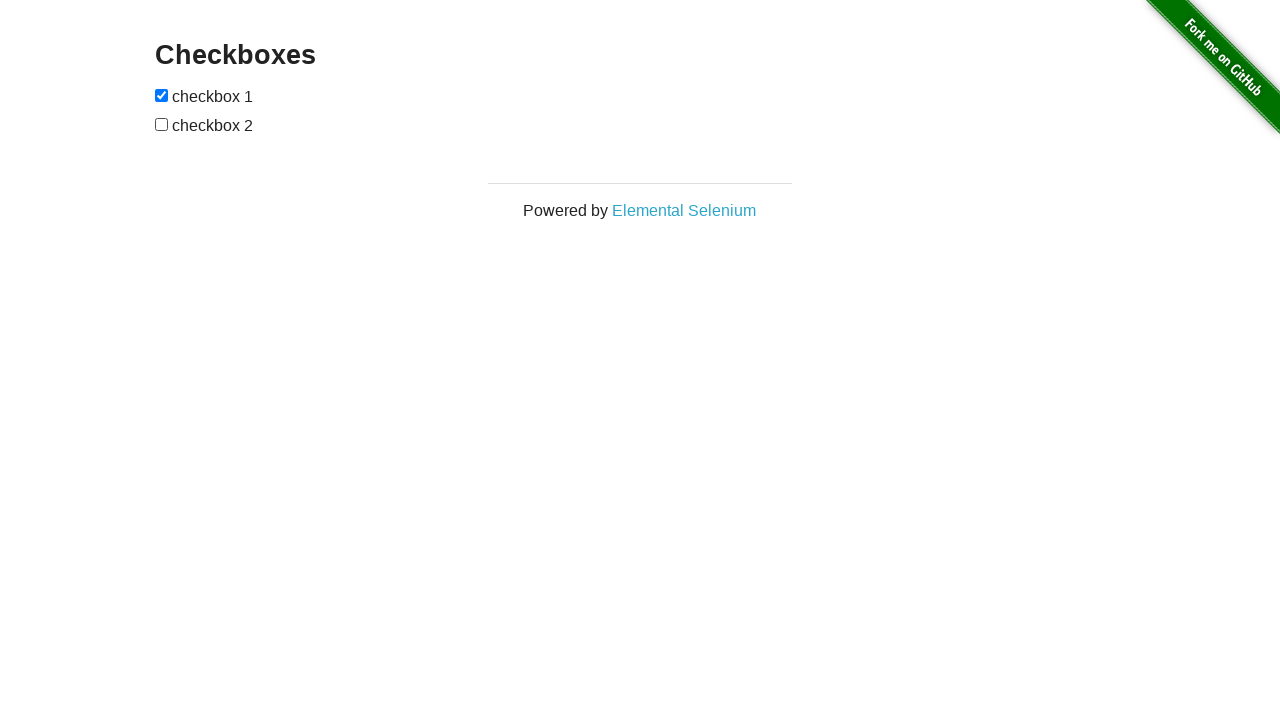

Clicked first checkbox again to toggle its state at (162, 95) on xpath=//form[@id='checkboxes']/input[1]
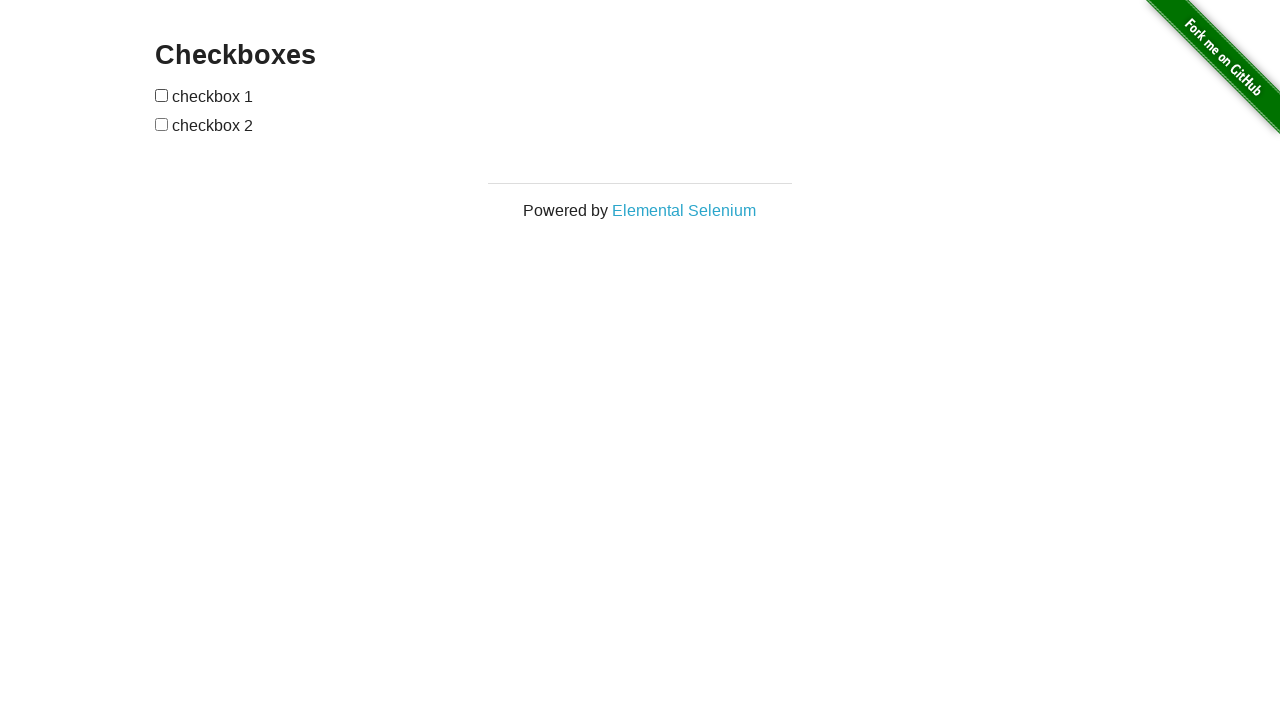

Clicked second checkbox again to toggle its state at (162, 124) on xpath=//form[@id='checkboxes']/input[2]
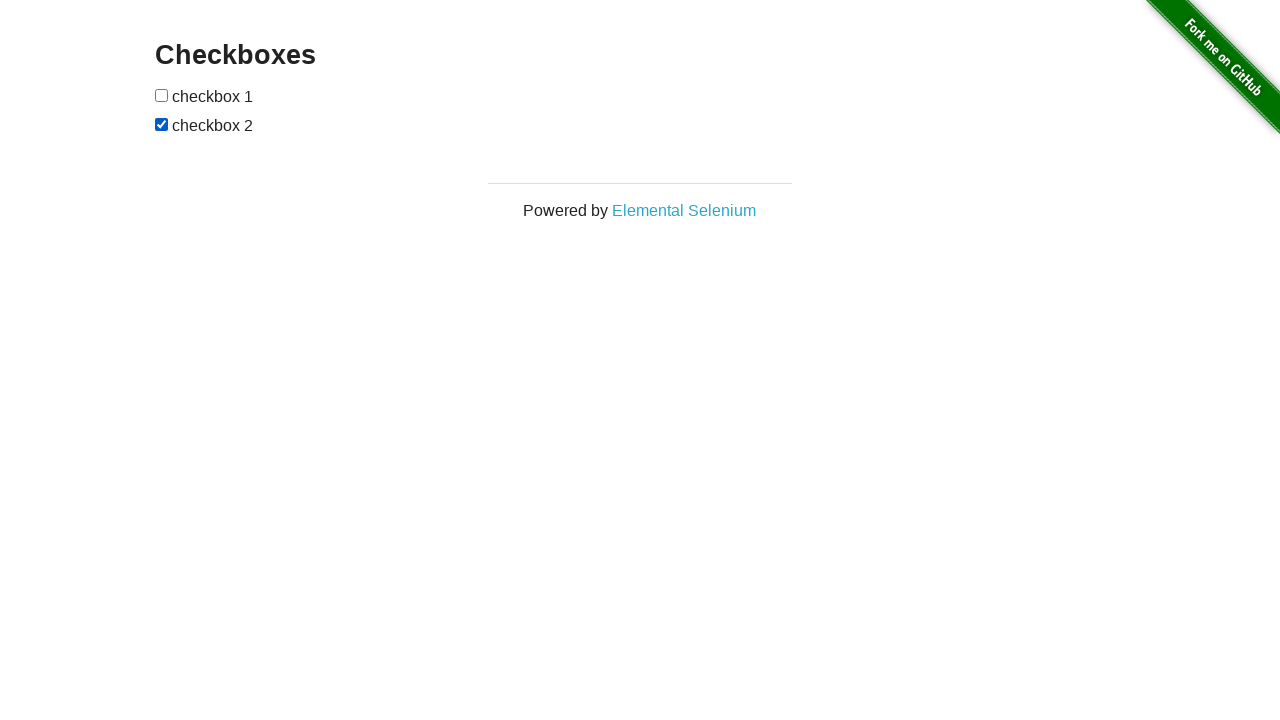

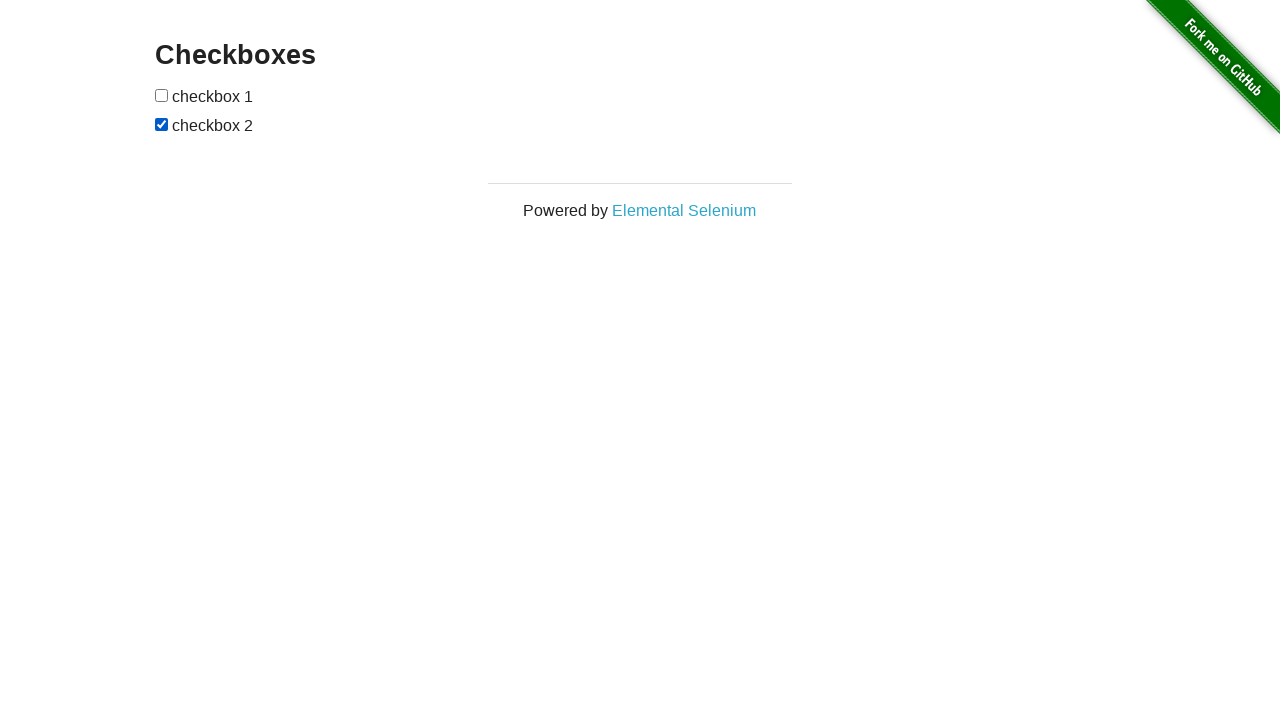